Tests the BlazeDemo flight booking flow by selecting departure/destination cities, choosing a flight, and completing the purchase form with passenger and payment details

Starting URL: https://blazedemo.com/

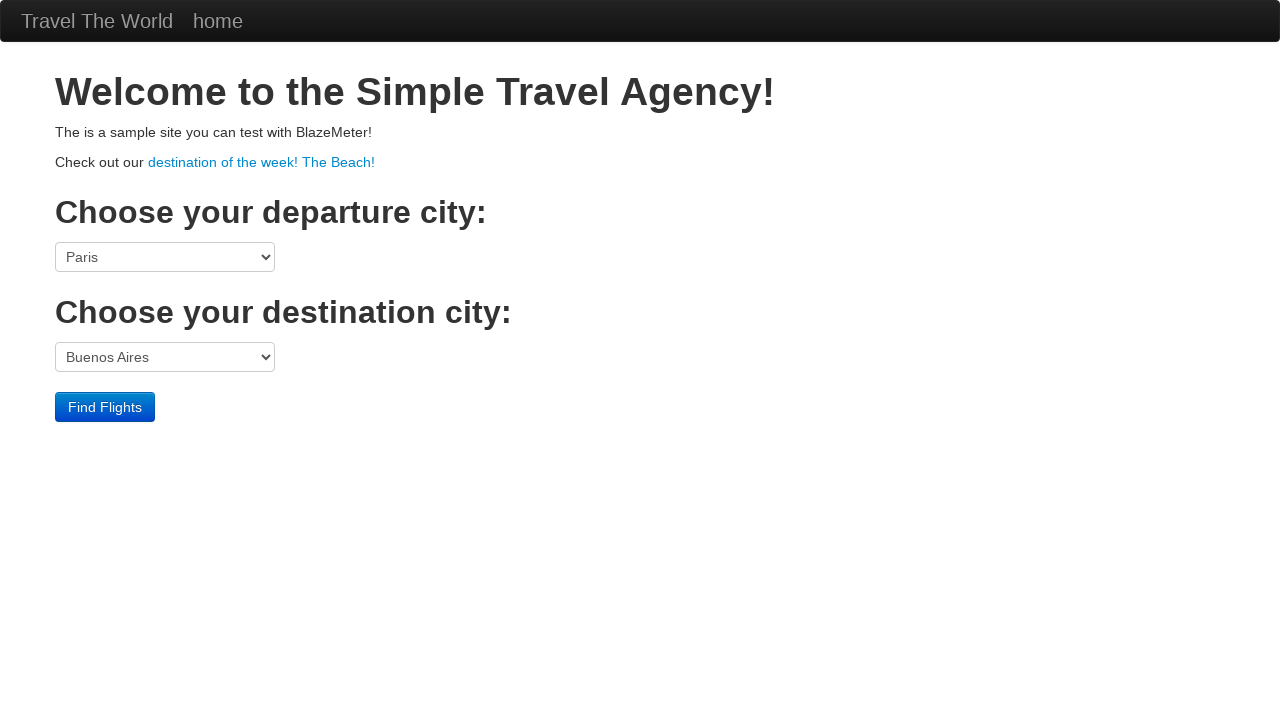

Selected departure city from dropdown (first option) on (//select[@class='form-inline'])[1]
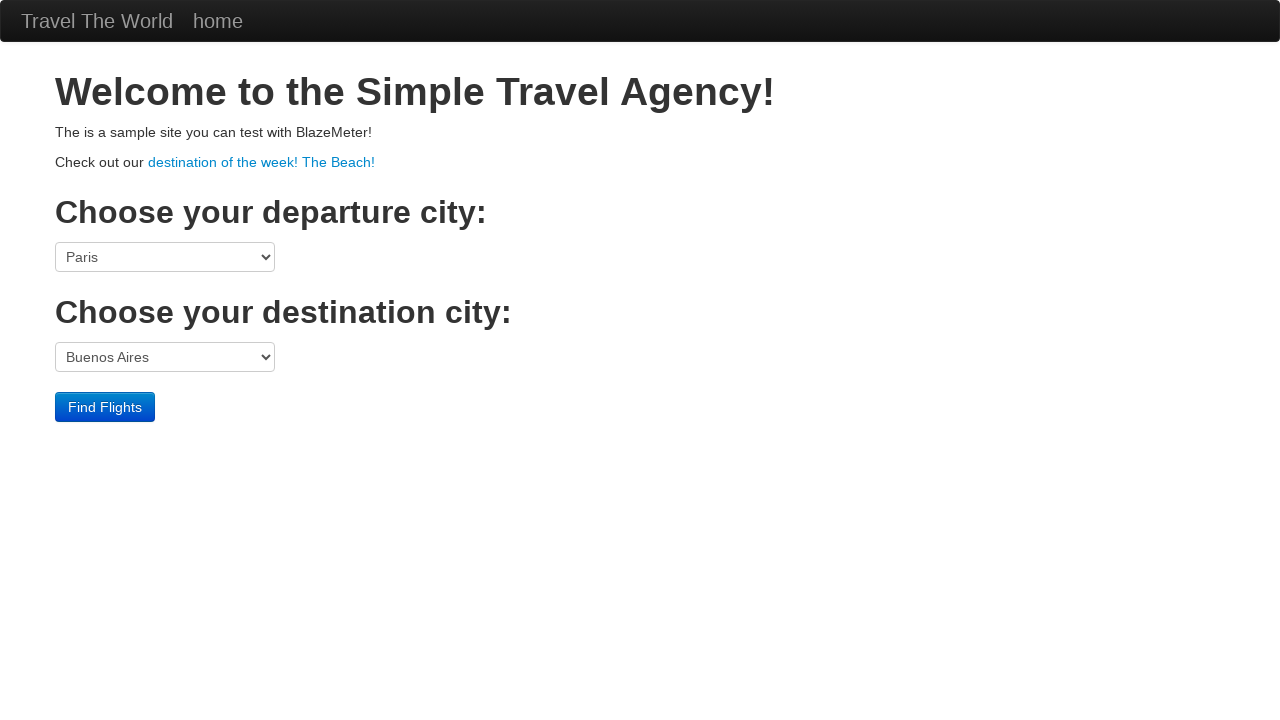

Selected destination city from dropdown (third option) on (//select[@class='form-inline'])[2]
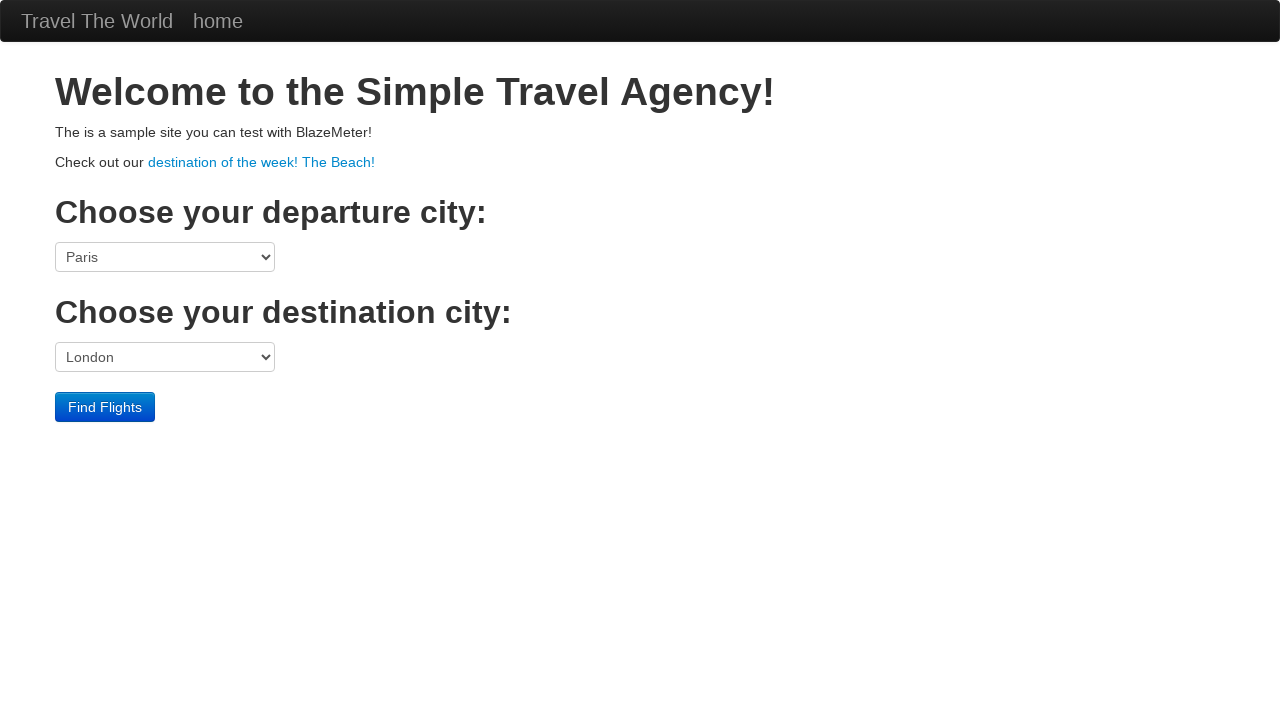

Clicked 'Find Flights' button to search for available flights at (105, 407) on xpath=//input[@class='btn btn-primary']
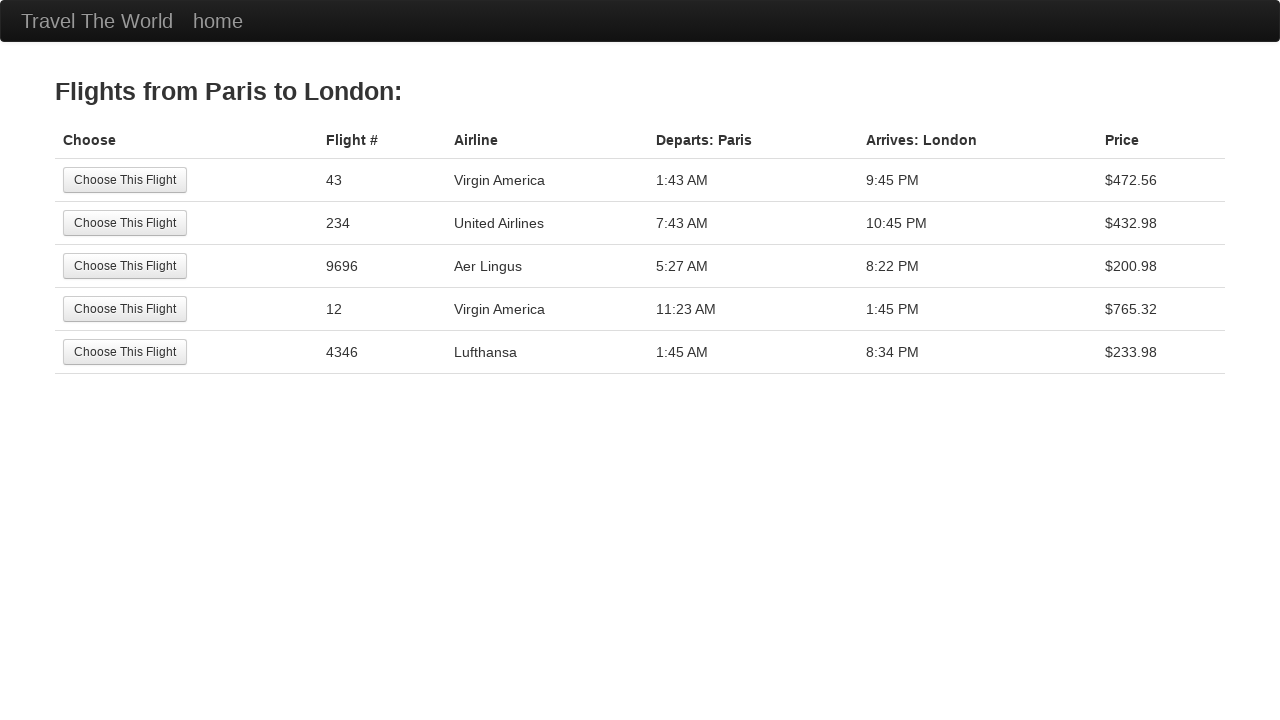

Selected the first available flight at (125, 180) on (//input[@value='Choose This Flight'])[1]
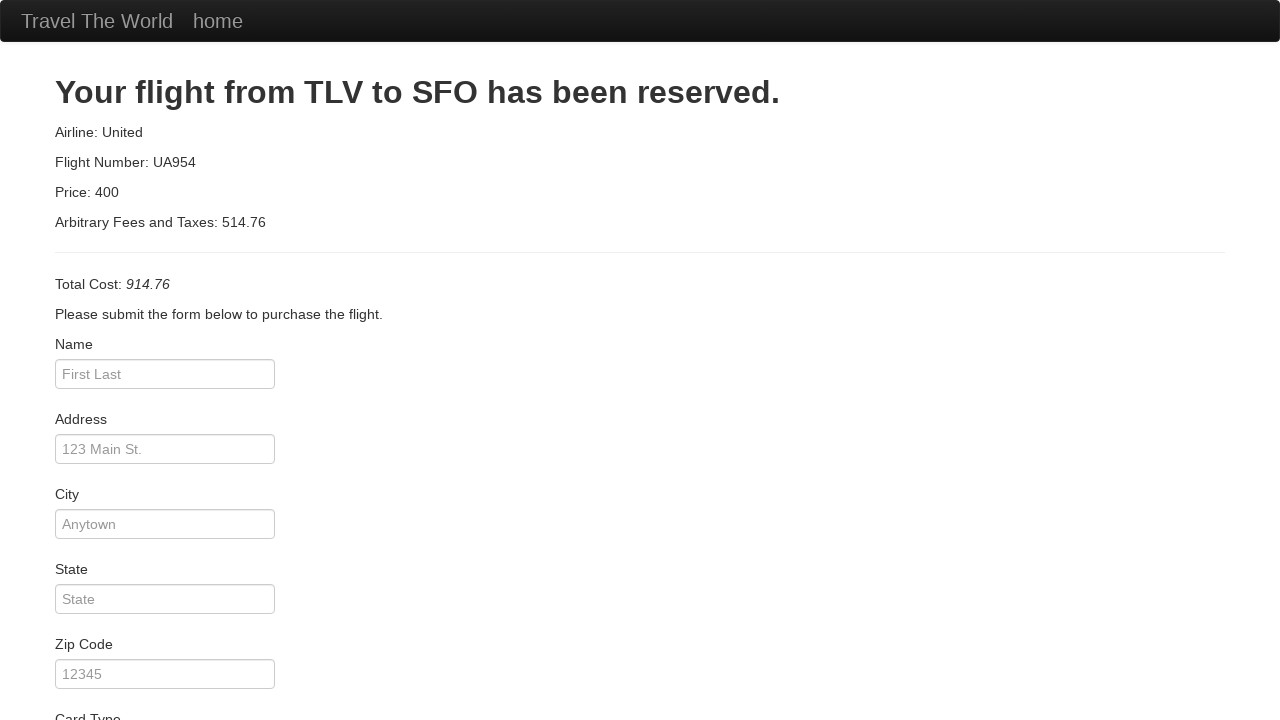

Filled passenger name as 'Sarvesh' on #inputName
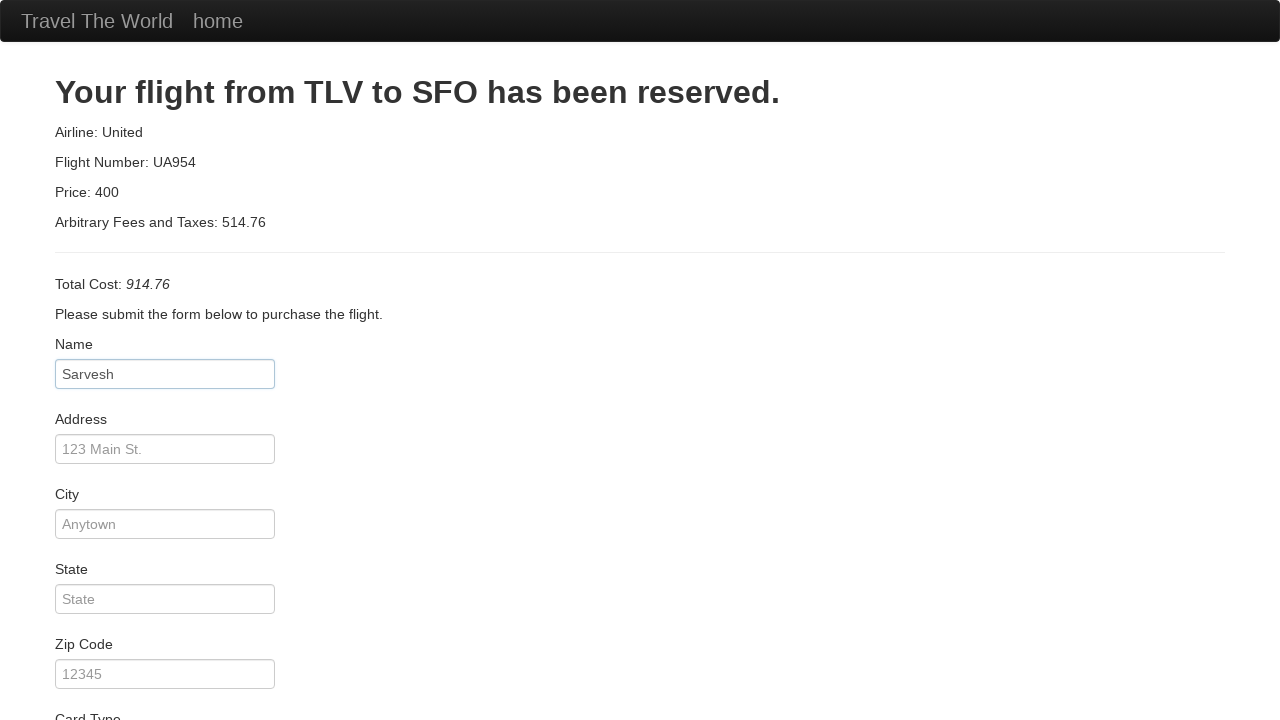

Filled address as '167 main road' on #address
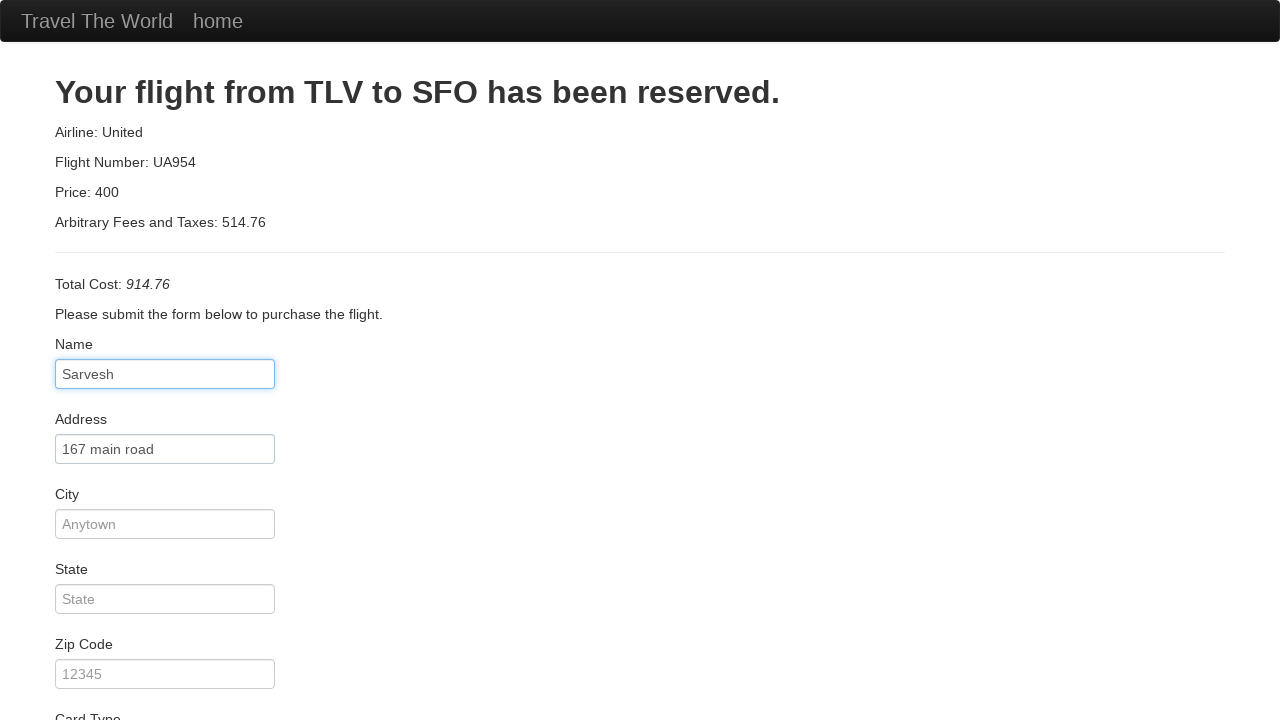

Filled city as 'Paris' on #city
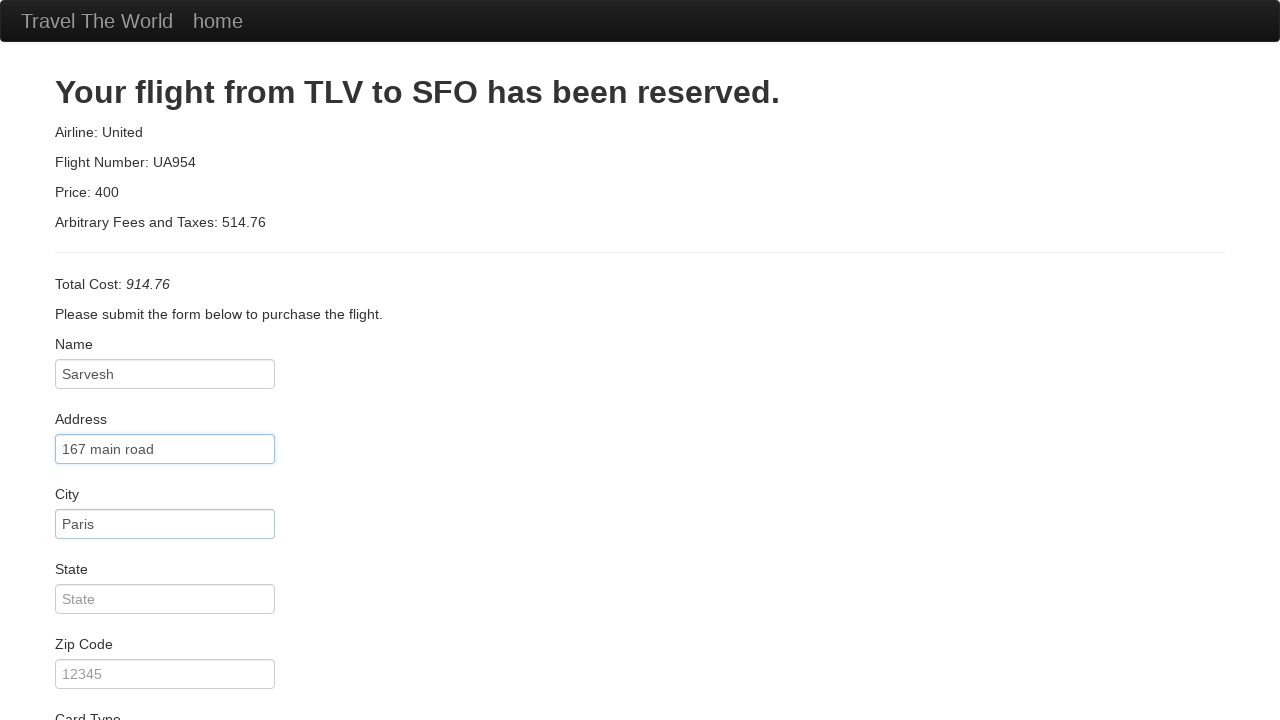

Filled state as 'France' on #state
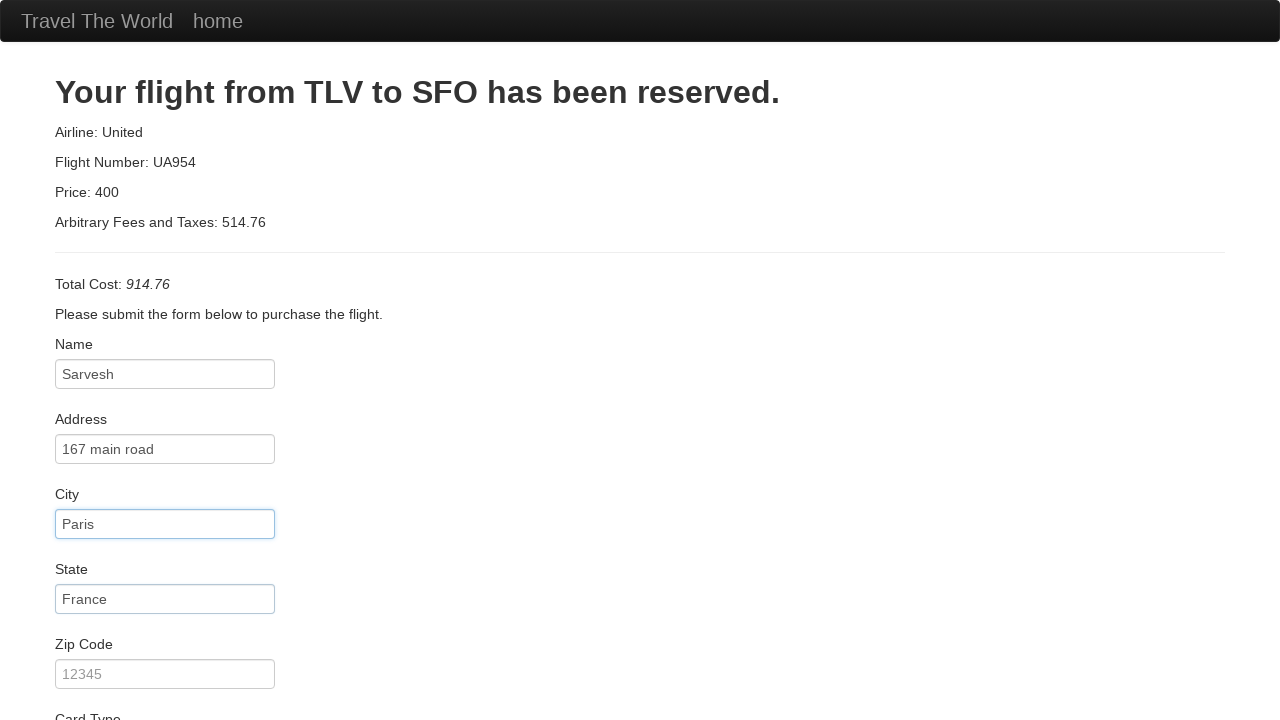

Filled zip code as '567656' on #zipCode
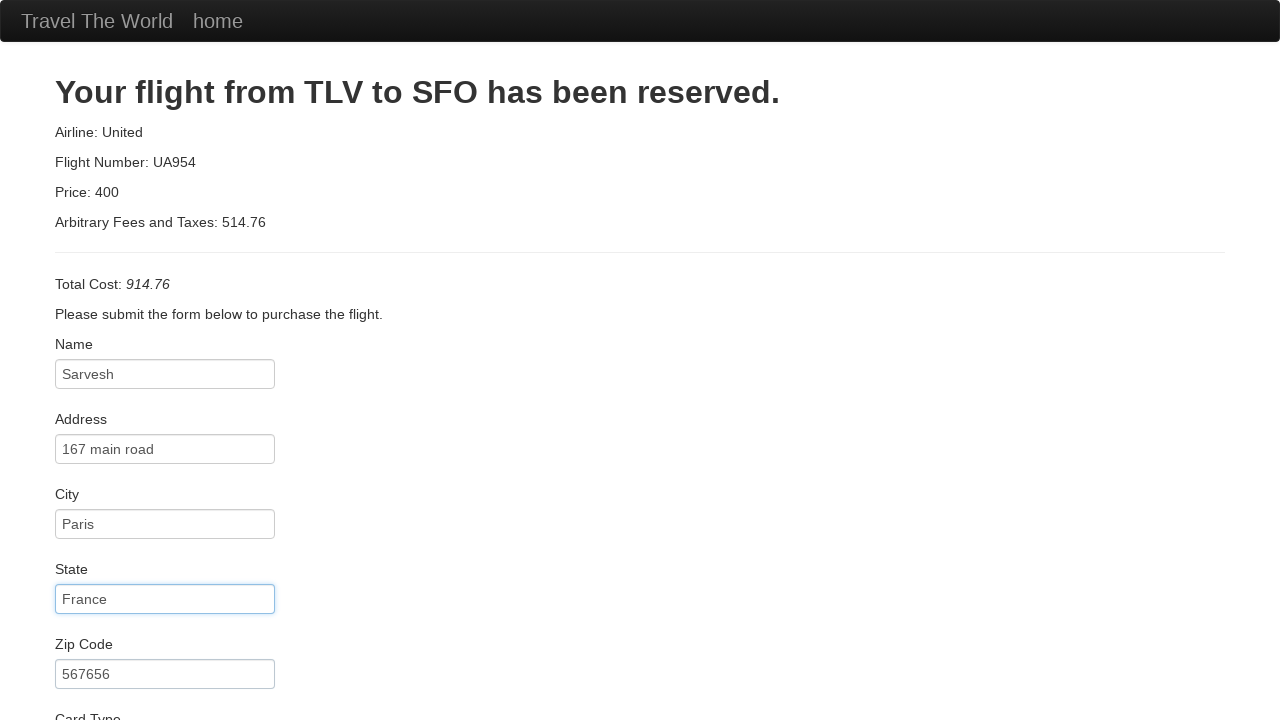

Selected card type from dropdown (first option) on #cardType
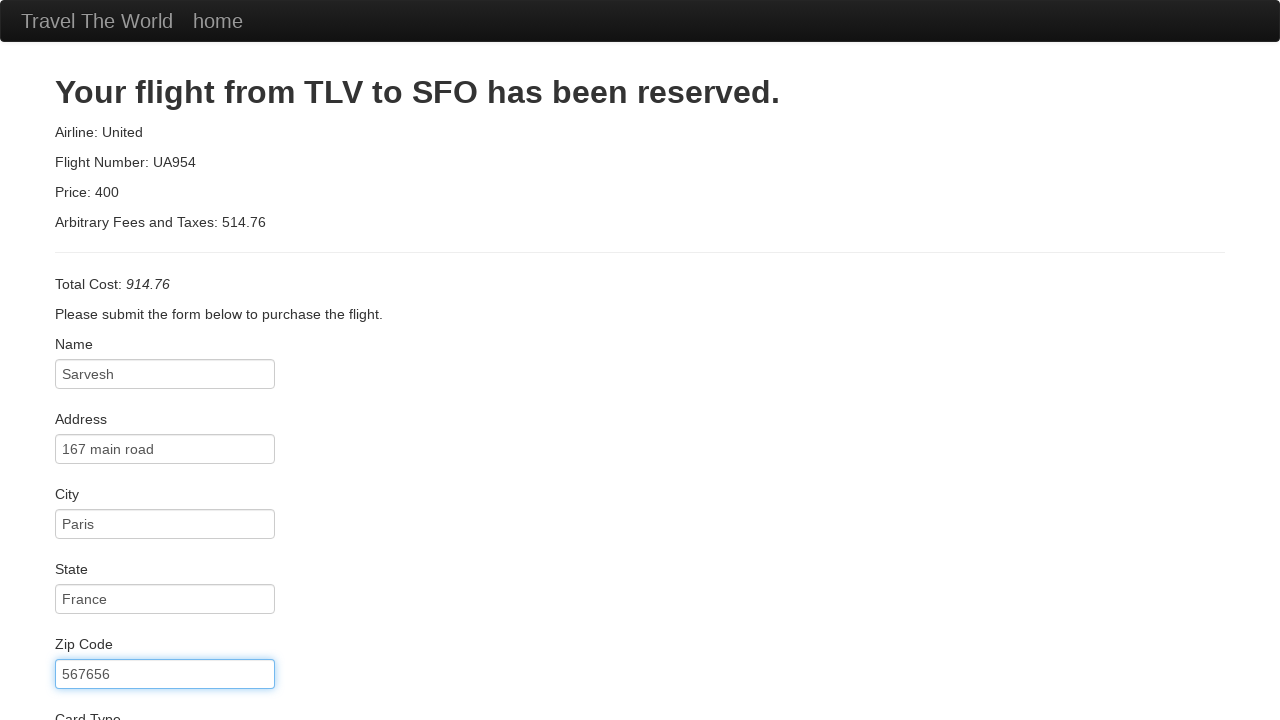

Filled credit card number on #creditCardNumber
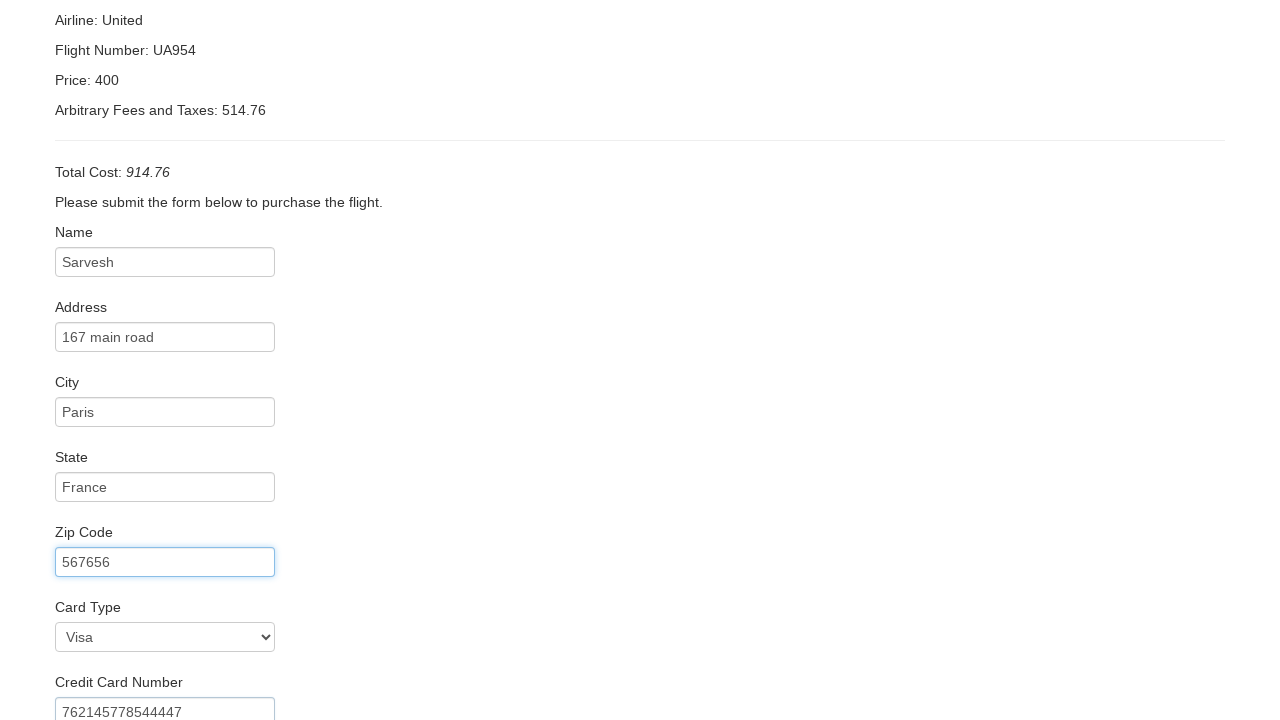

Filled credit card expiry month as '12' on #creditCardMonth
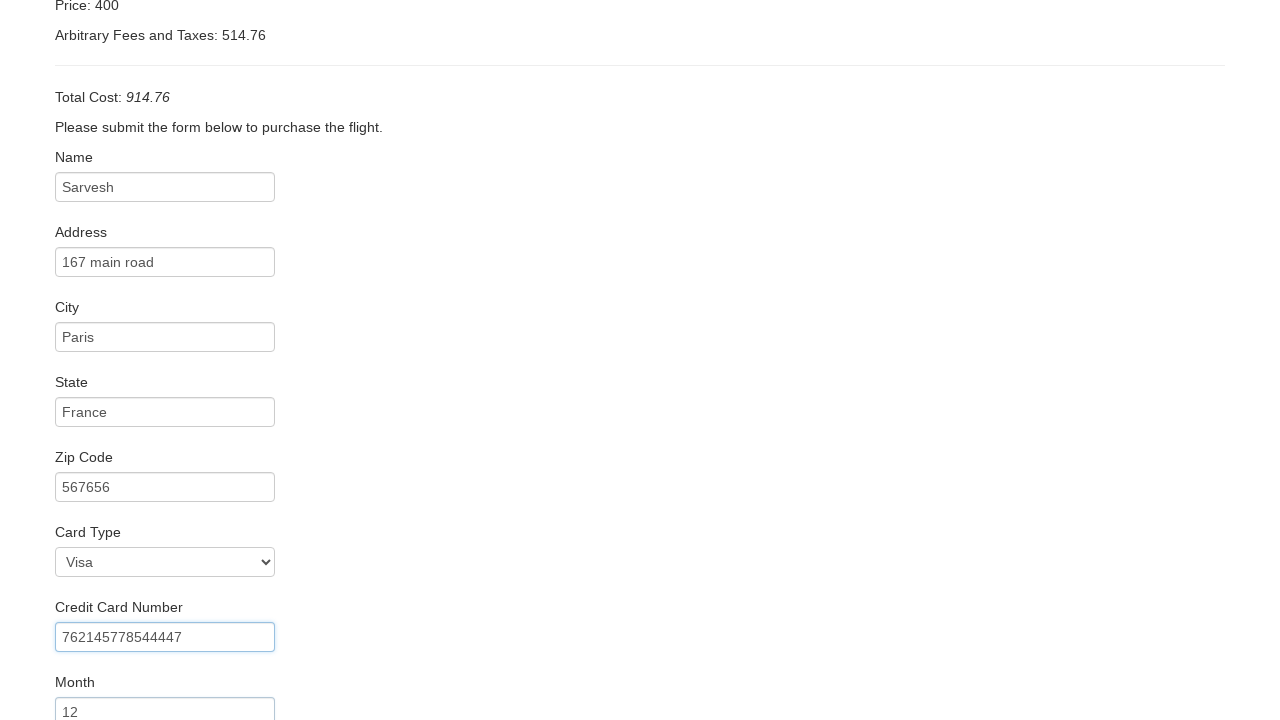

Filled credit card expiry year as '2023' on #creditCardYear
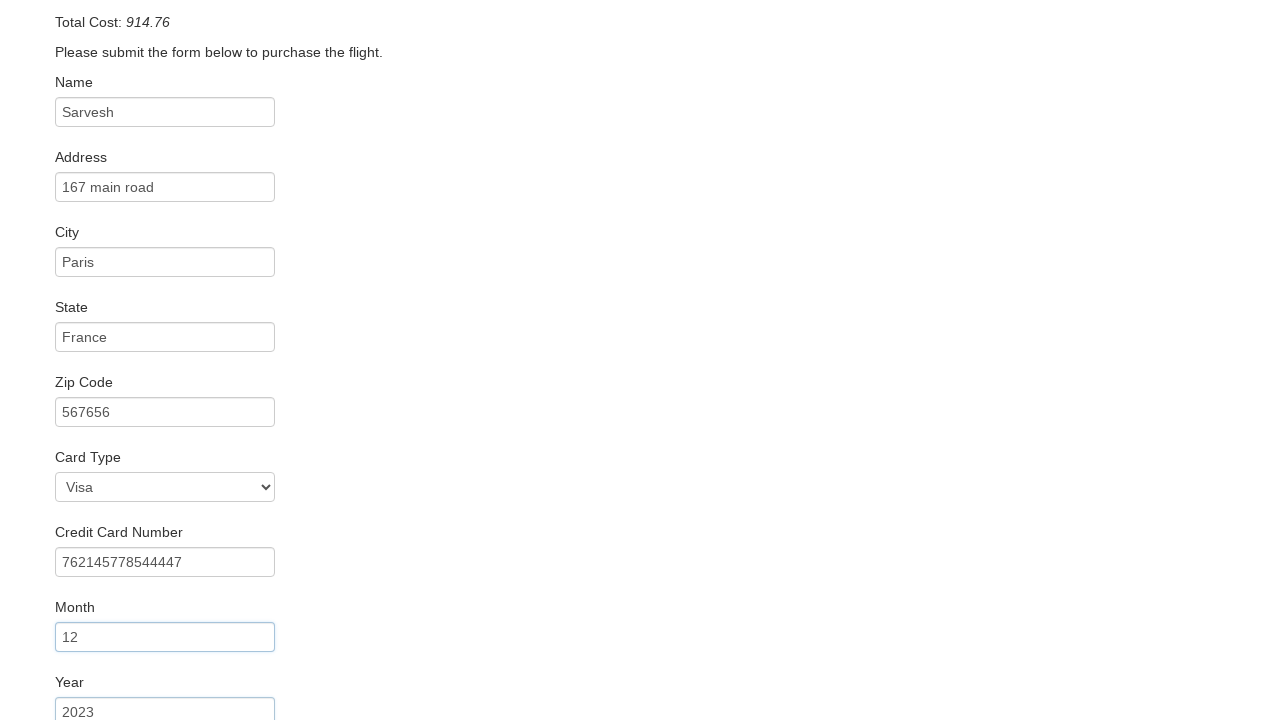

Filled name on card as 'Sarvesh S' on #nameOnCard
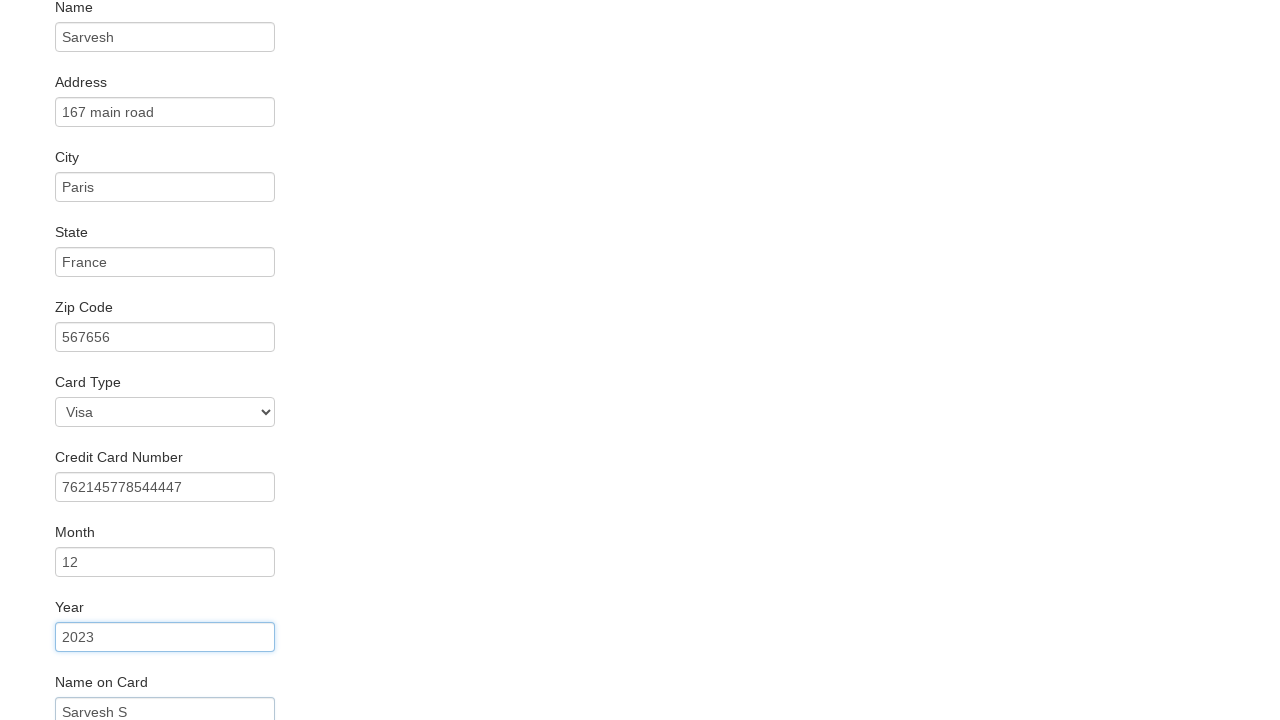

Clicked 'Purchase Flight' button to complete the booking at (118, 685) on xpath=//input[@value='Purchase Flight']
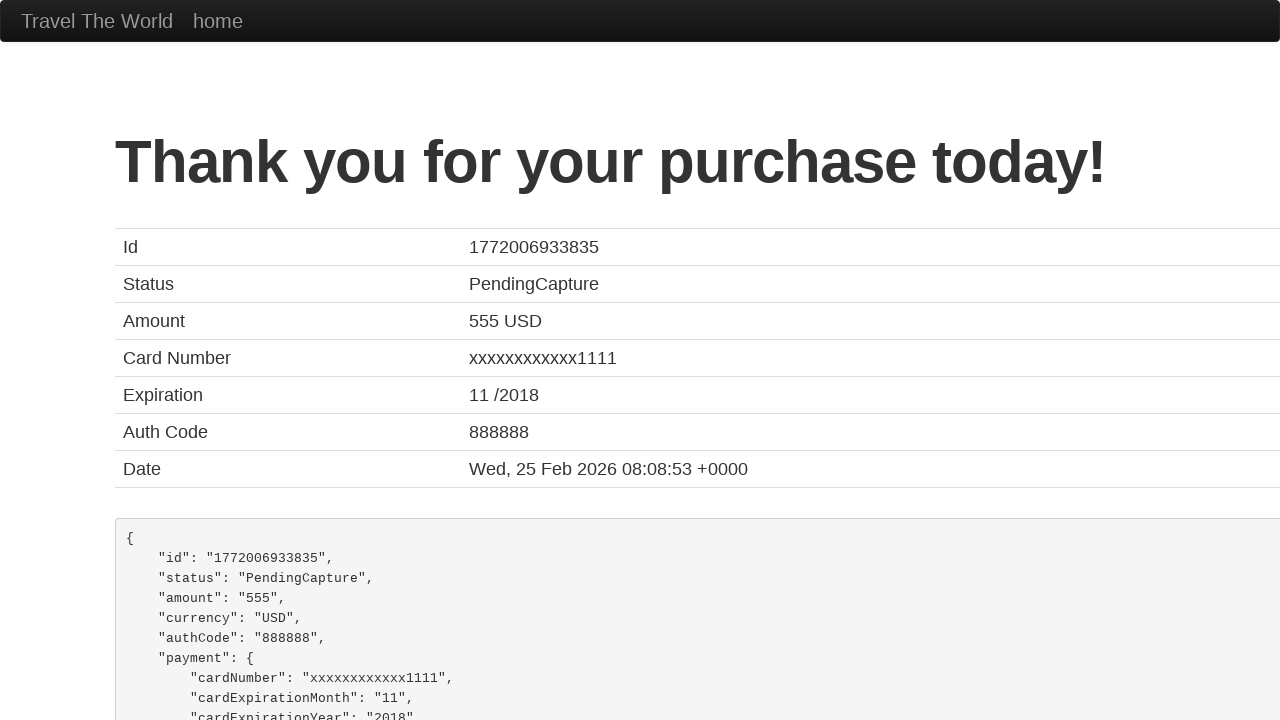

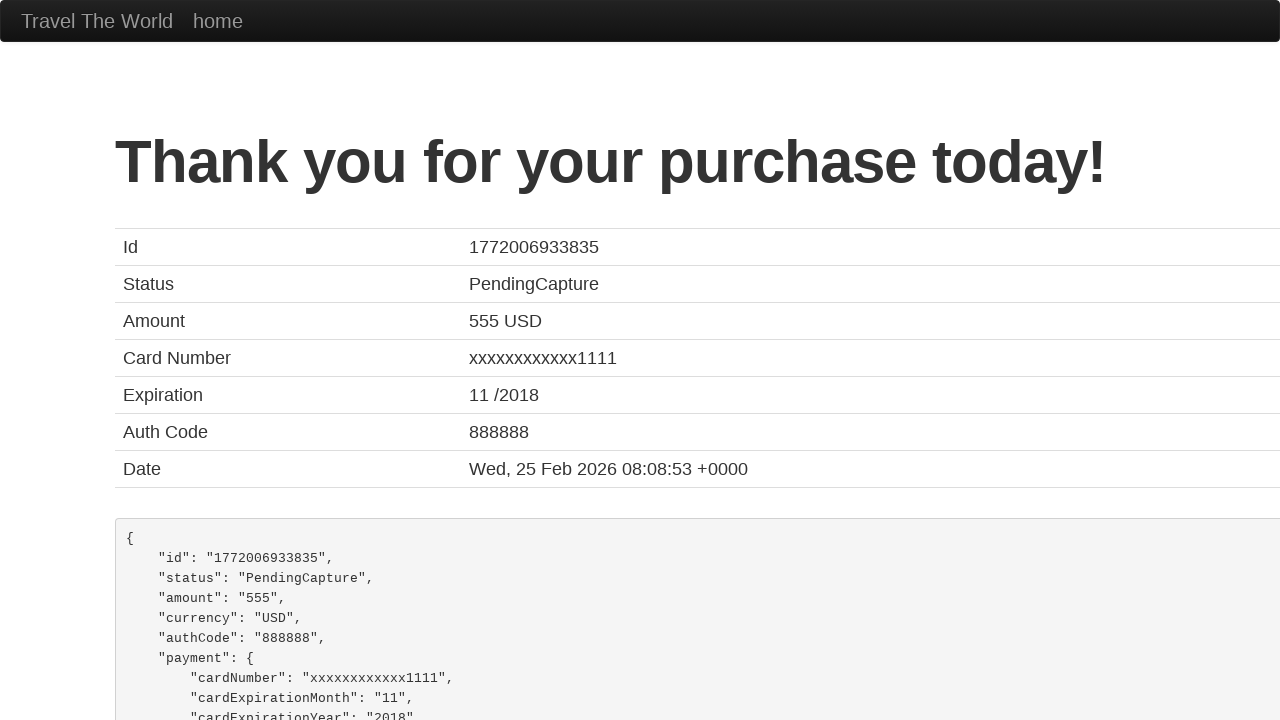